Navigates to example.com and clicks on the first link on the page, demonstrating basic ElementHandle usage in Playwright.

Starting URL: https://example.com

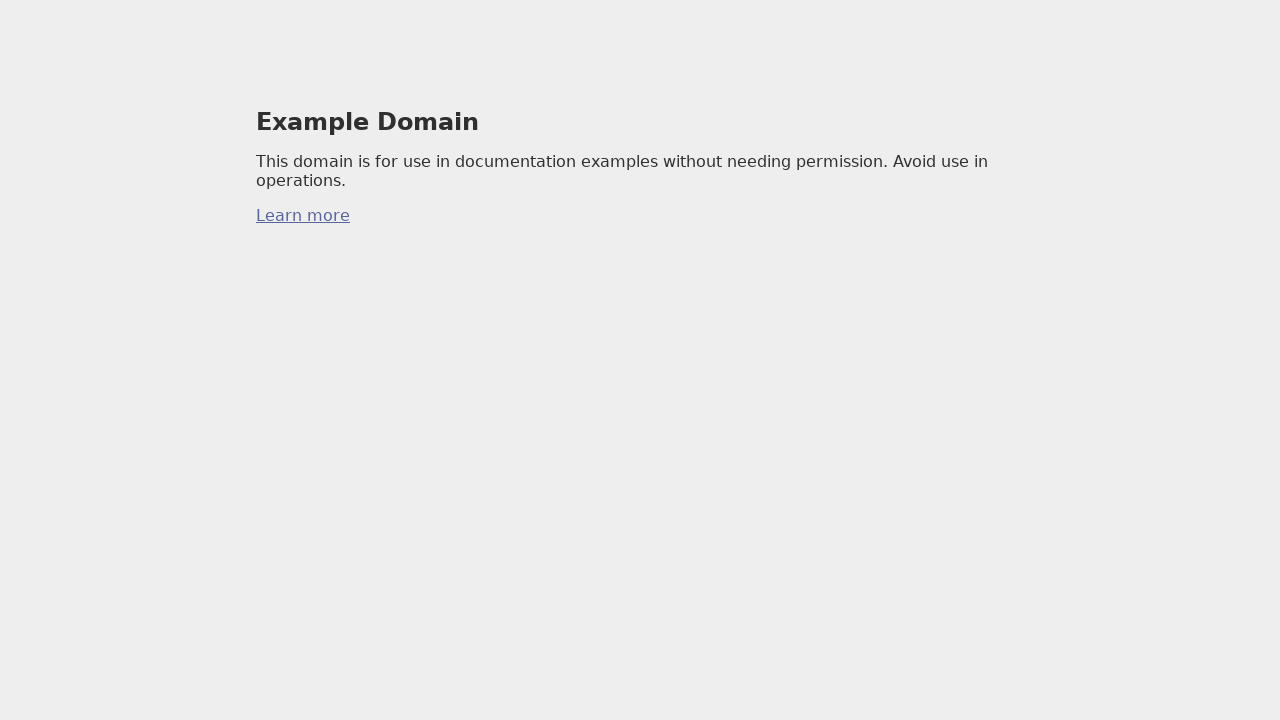

Queried for the first anchor element on the page
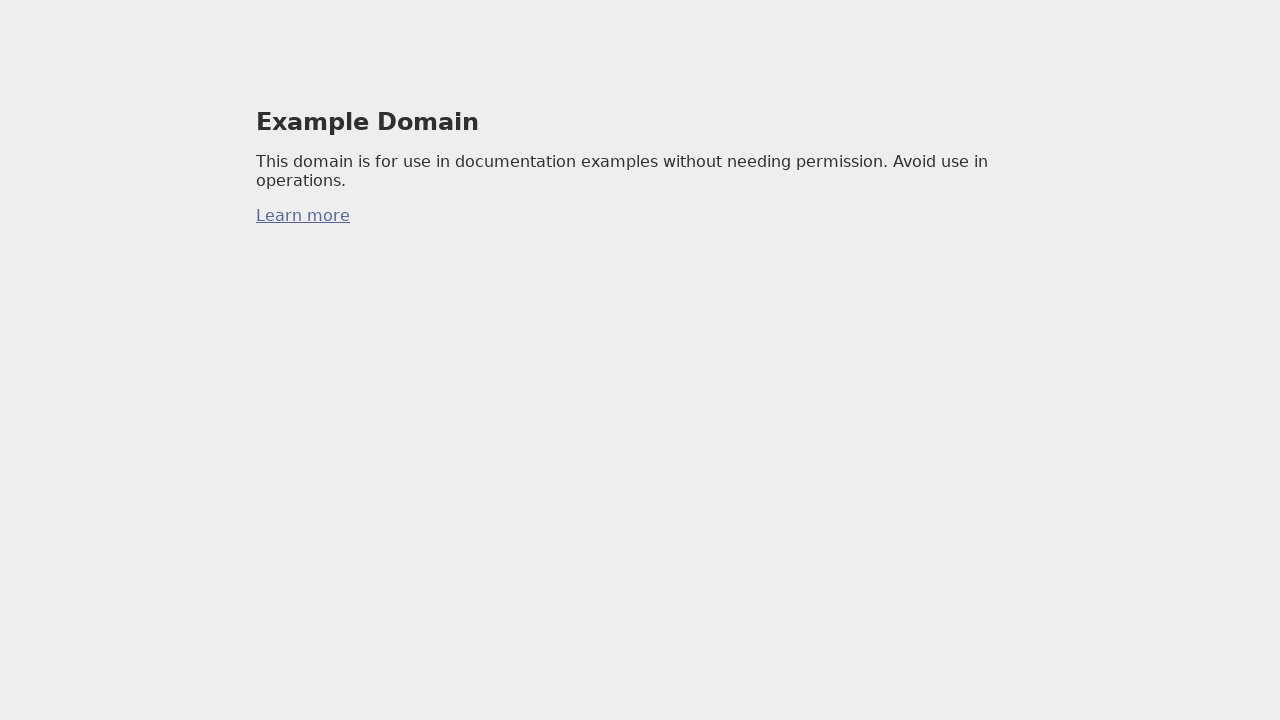

Clicked on the first link
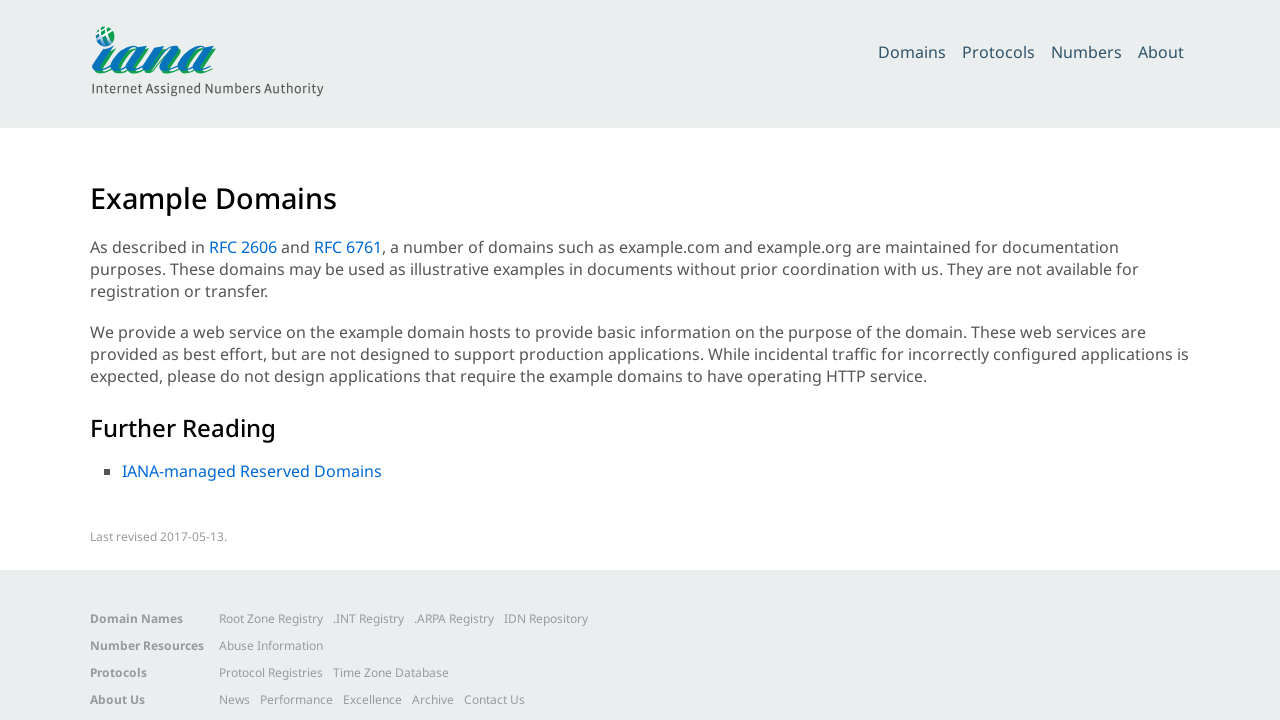

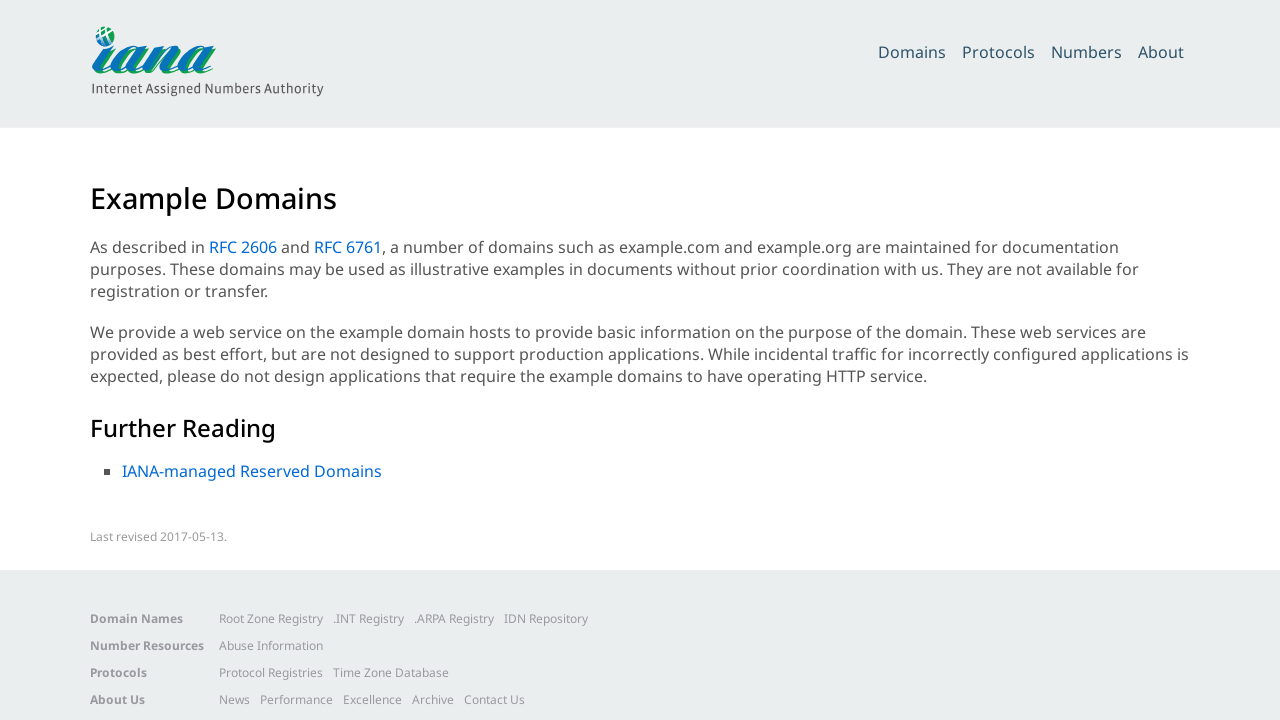